Tests autocomplete functionality by typing "uni" in a country search field, selecting "United Kingdom" from the autocomplete suggestions, submitting the form, and verifying the result contains the selected country.

Starting URL: https://testcenter.techproeducation.com/index.php?page=autocomplete

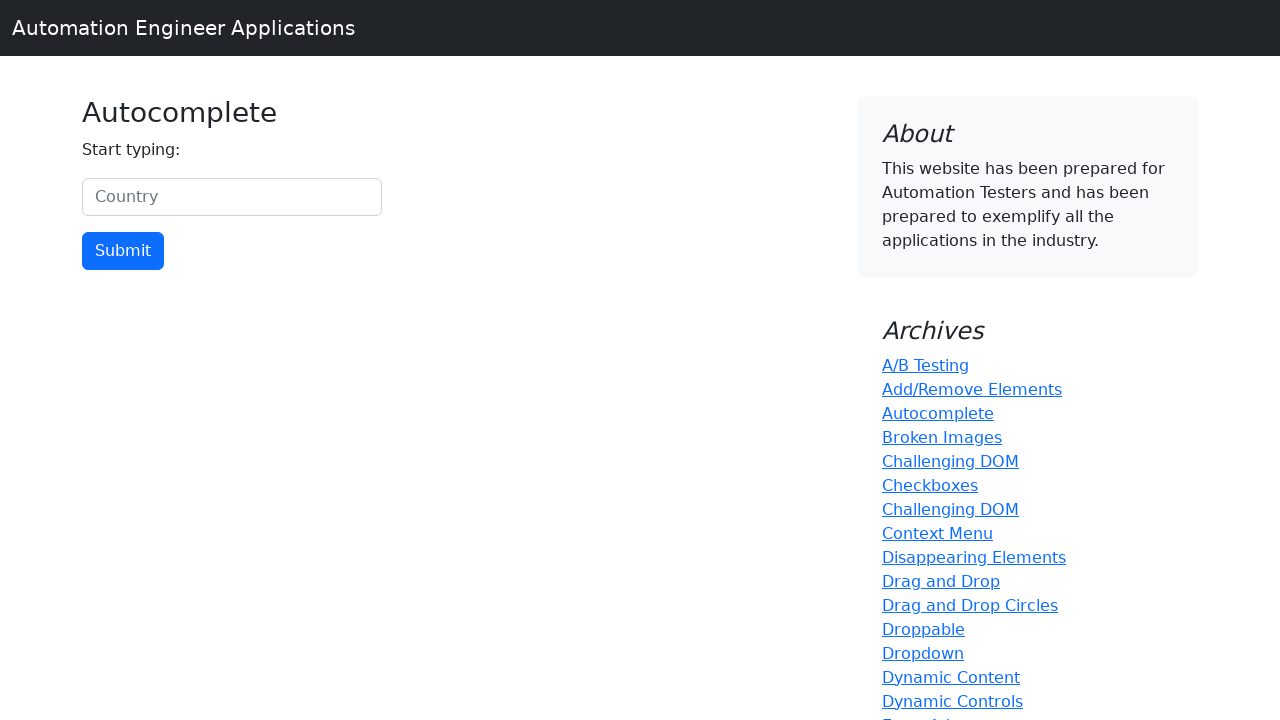

Typed 'uni' in country search field on #myCountry
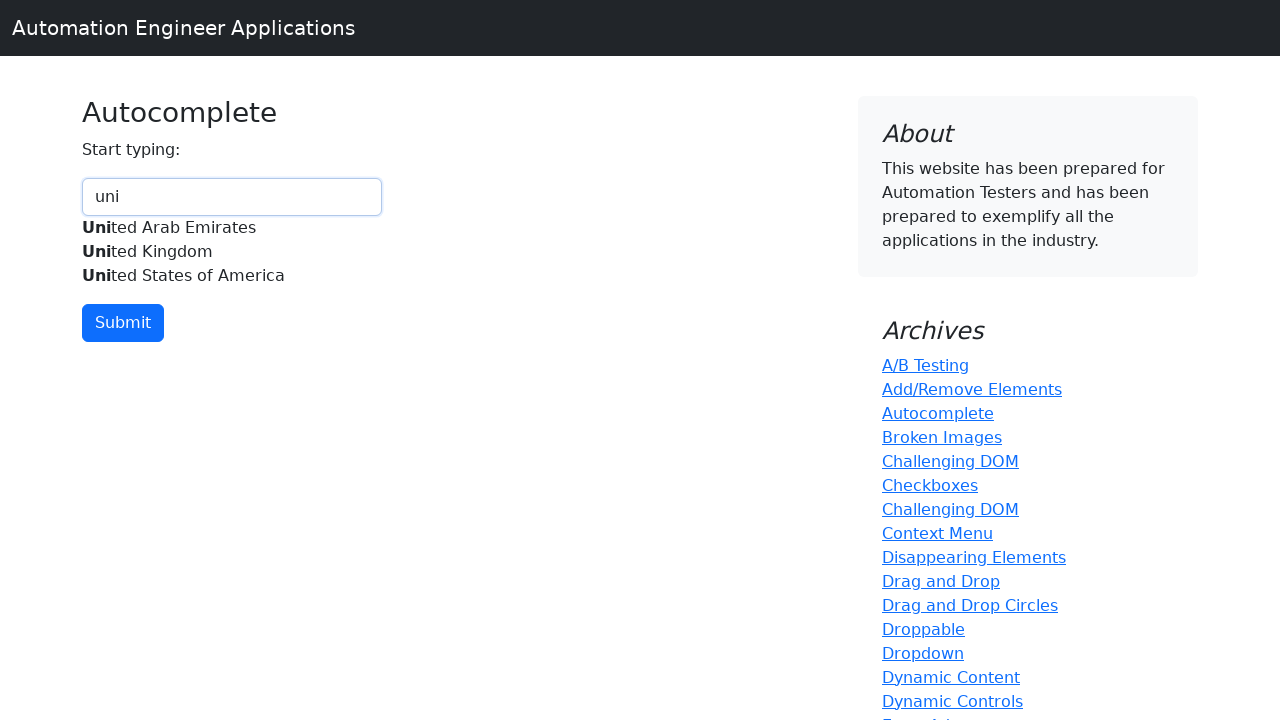

Autocomplete suggestions appeared
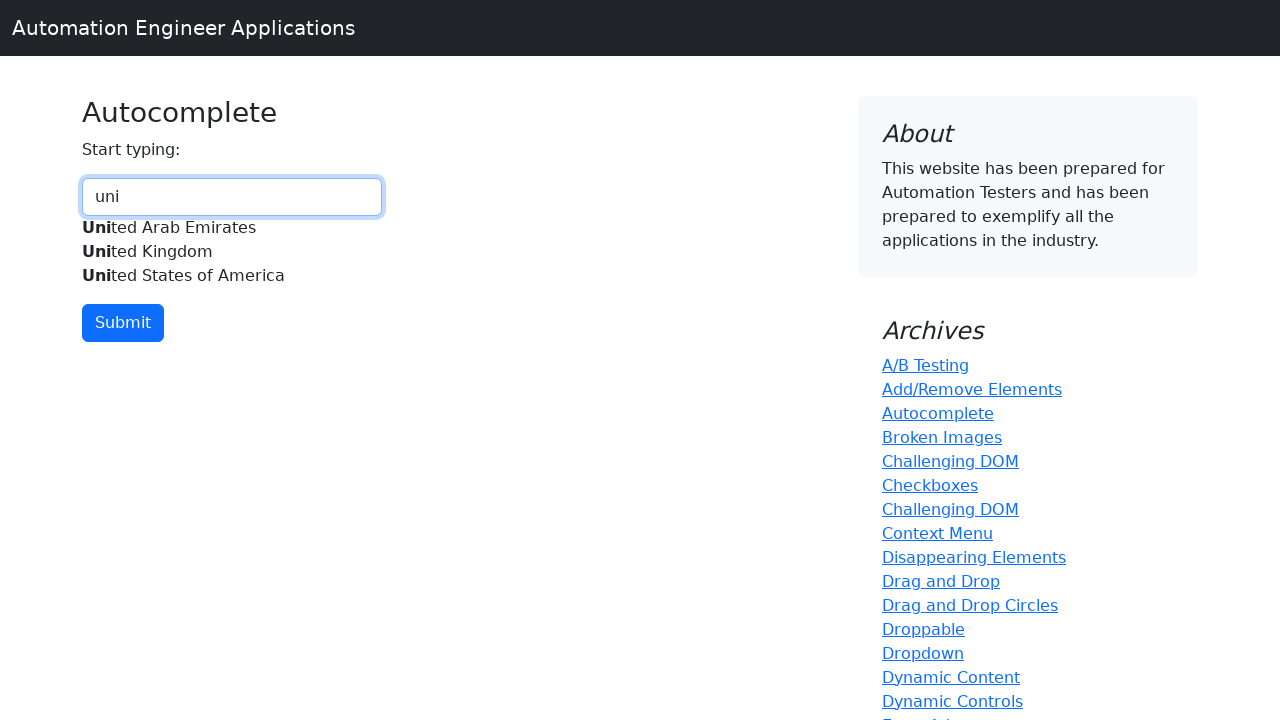

Selected 'United Kingdom' from autocomplete suggestions at (232, 252) on xpath=//div[@id='myCountryautocomplete-list']//div[.='United Kingdom']
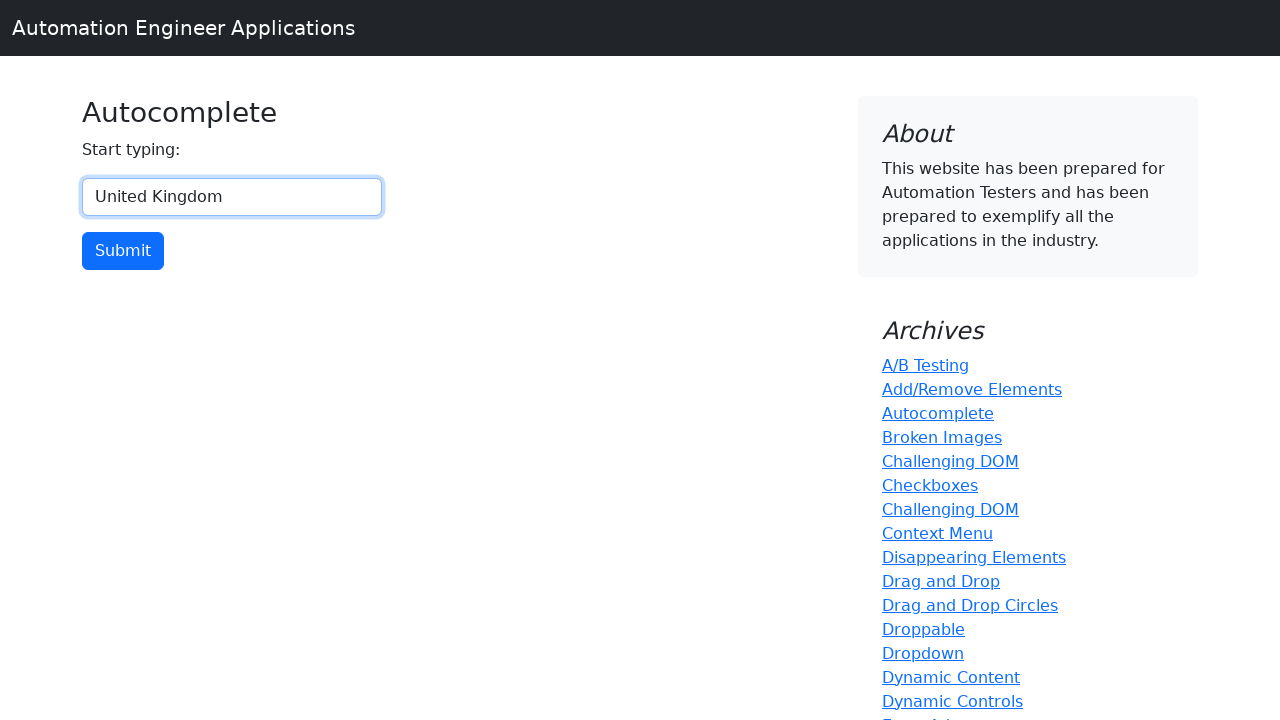

Clicked submit button to submit the form at (123, 251) on input[type='button']
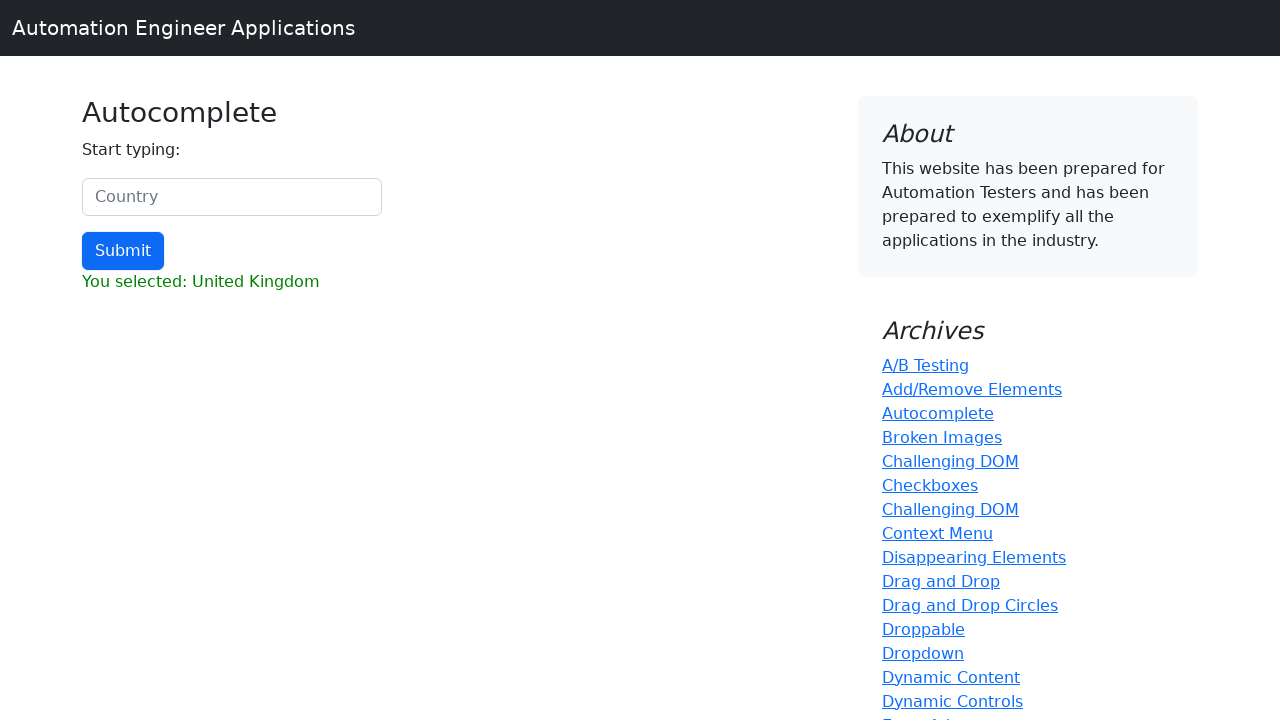

Result section loaded after form submission
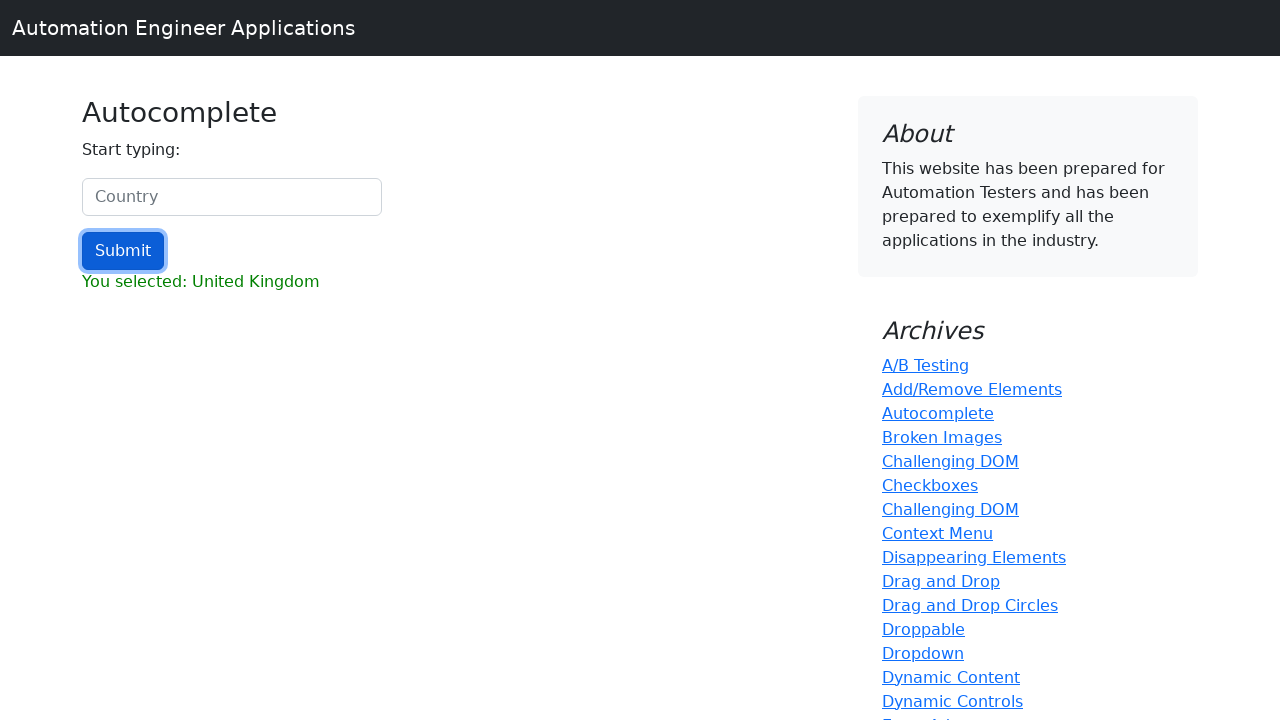

Retrieved result text content
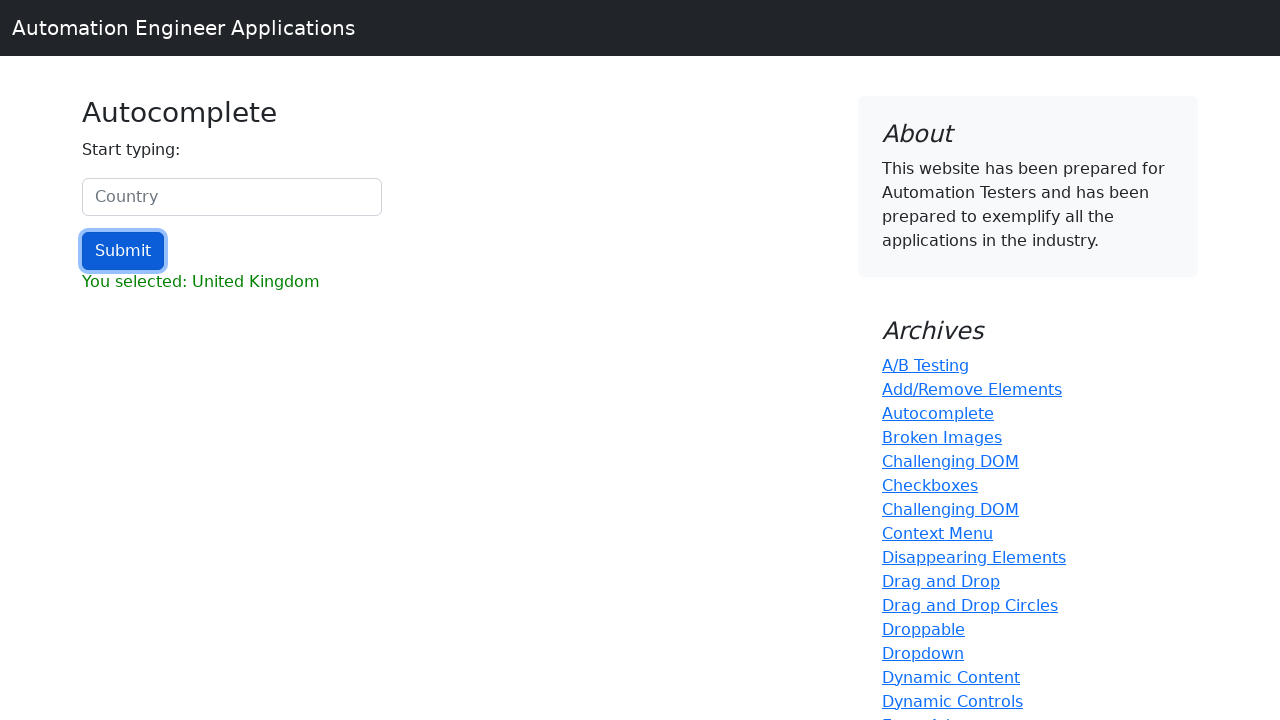

Verified that result contains 'United Kingdom'
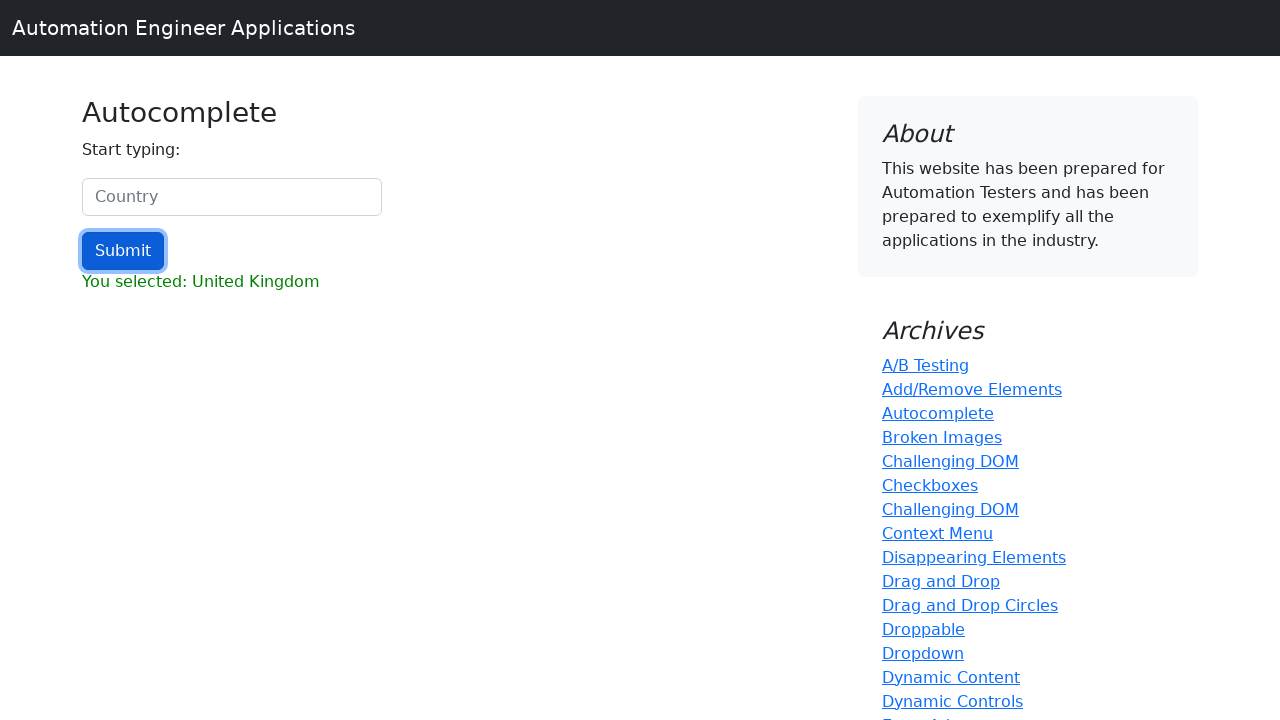

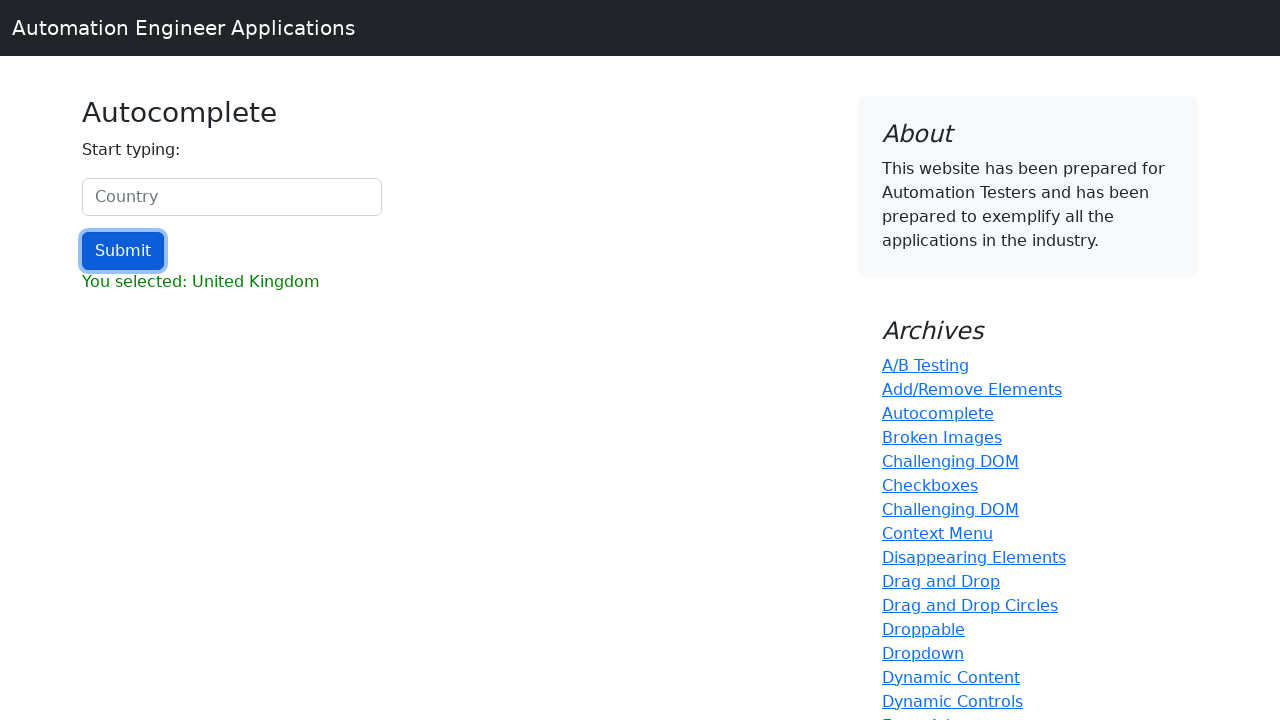